Tests registration page alert message when password is more than 8 characters

Starting URL: http://automationbykrishna.com/

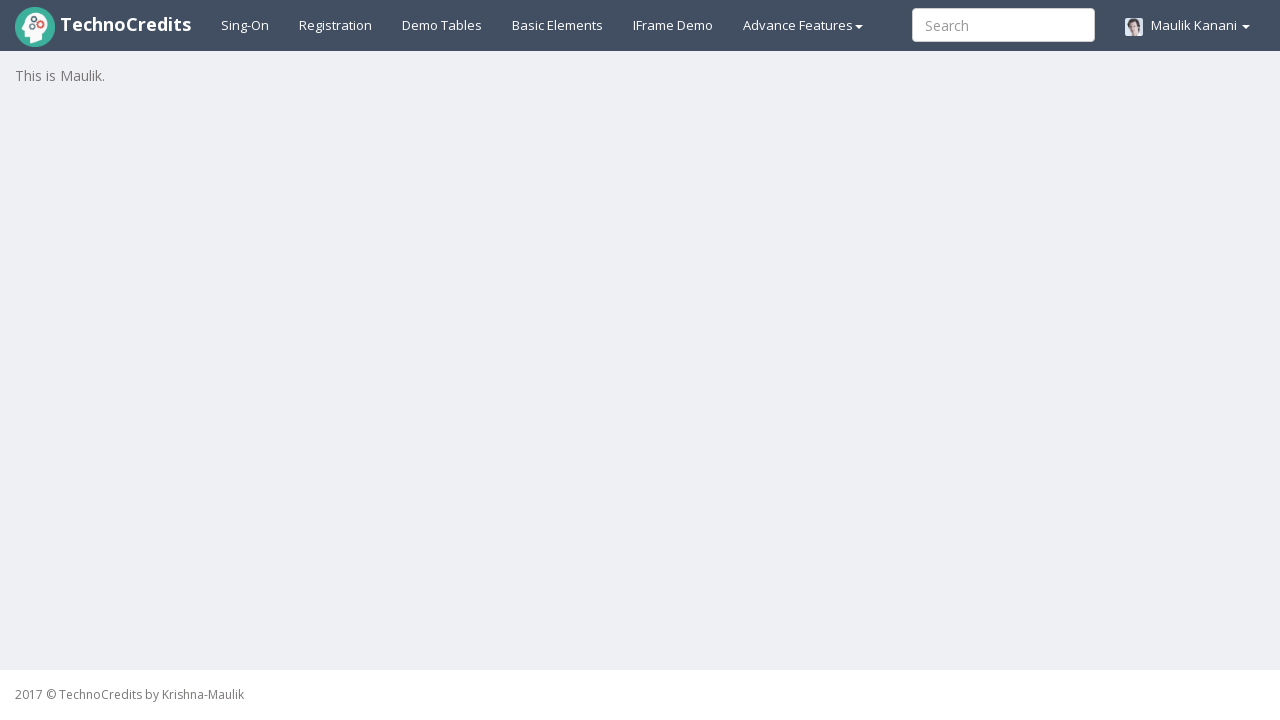

Clicked on Registration link at (336, 25) on xpath=//a[@id='registration2']
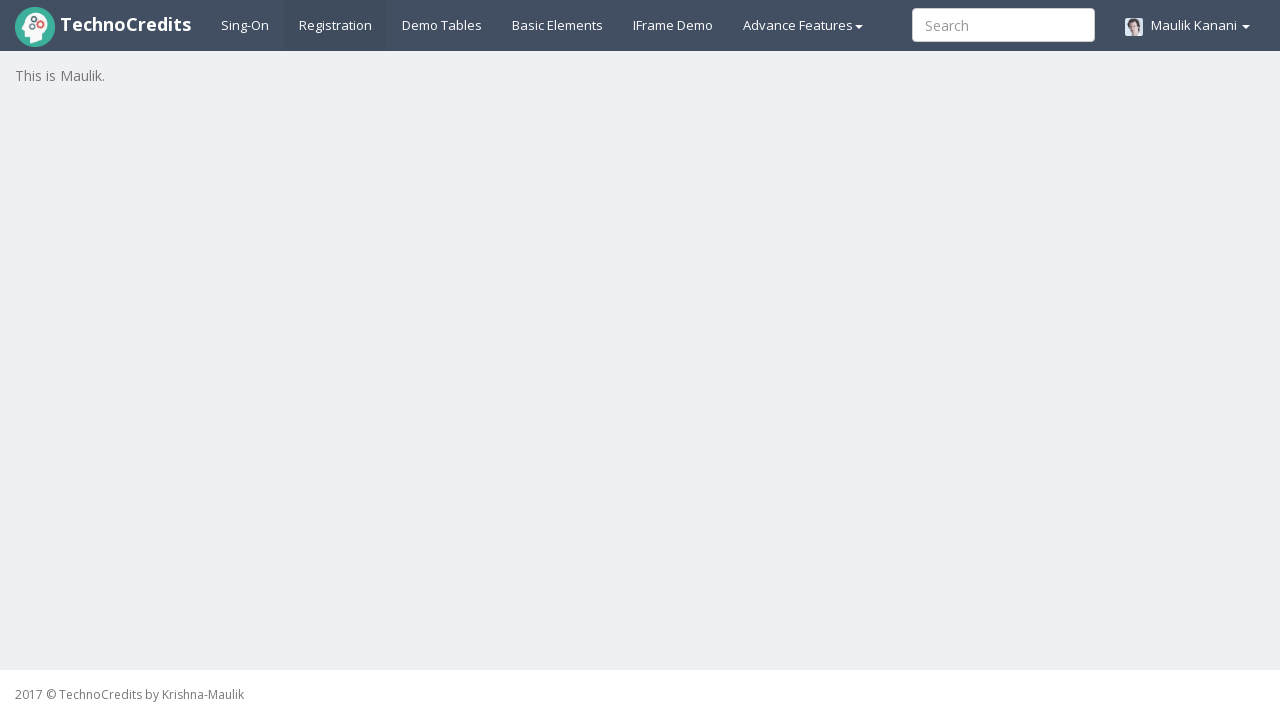

Waited for registration form to load
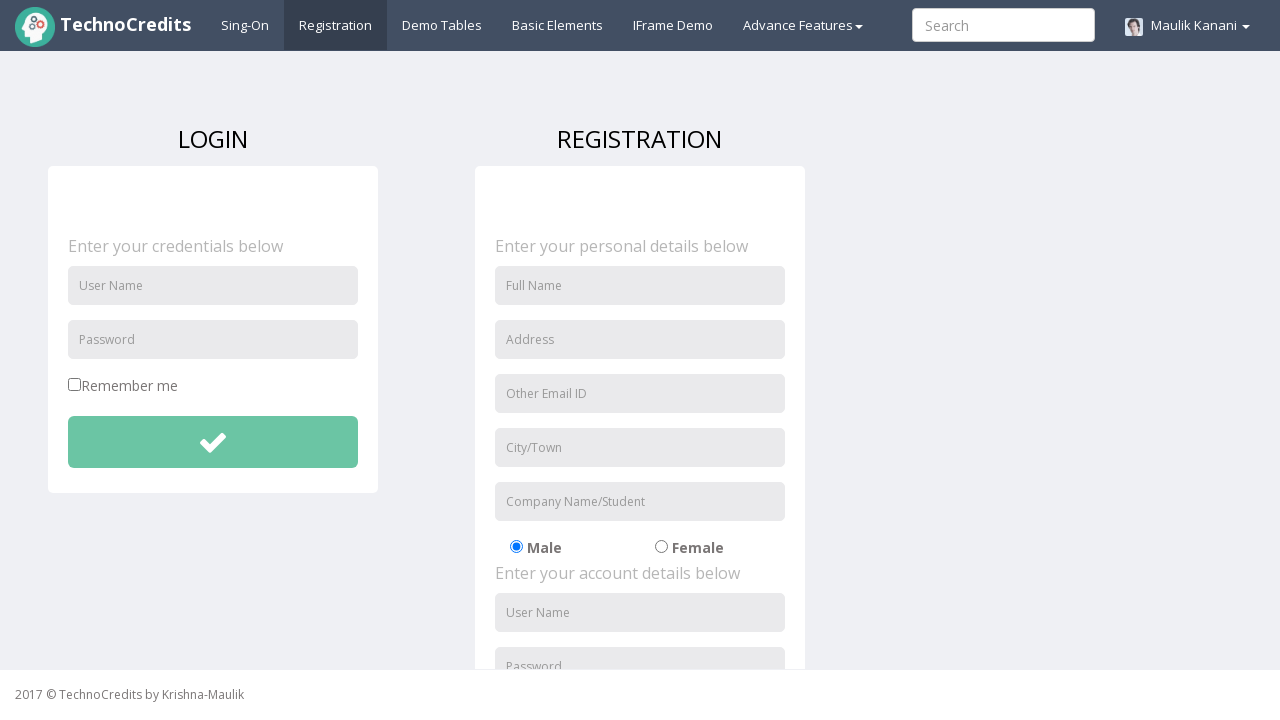

Filled username field with 'Shraddha' on //input[@id='unameSignin']
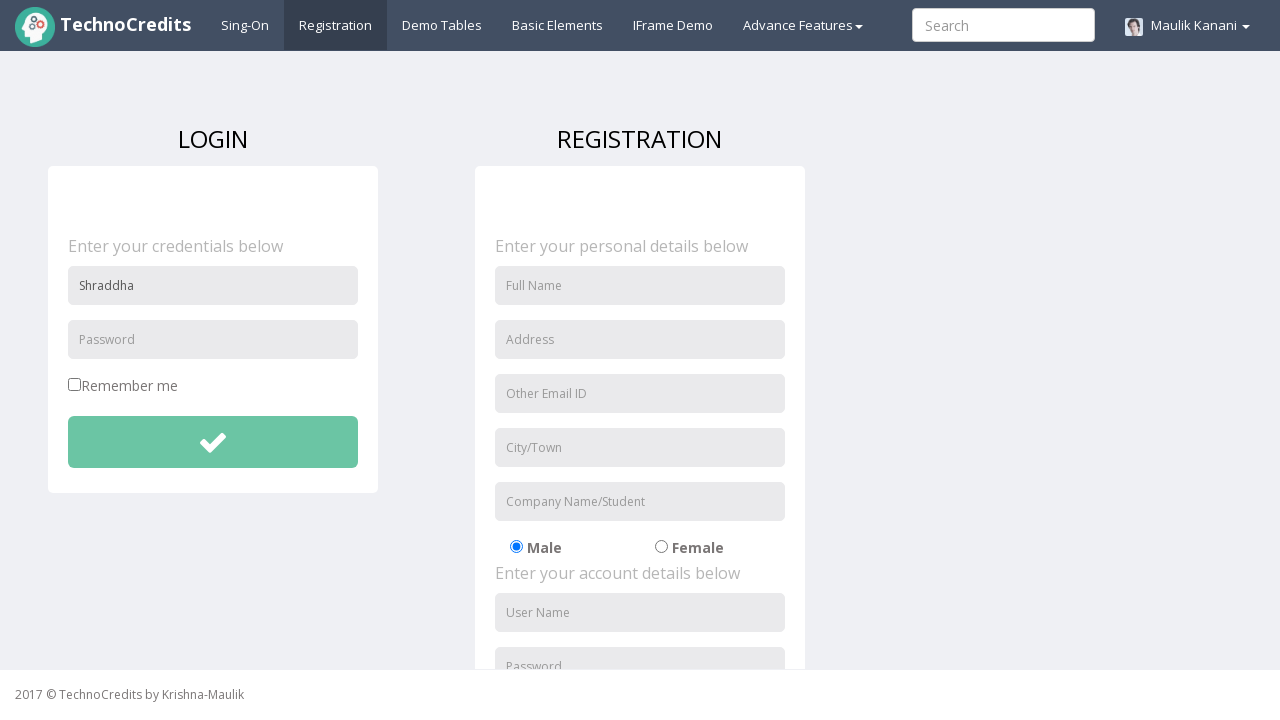

Filled password field with 'Shraddha@123' (12 characters) on //input[@id='pwdSignin']
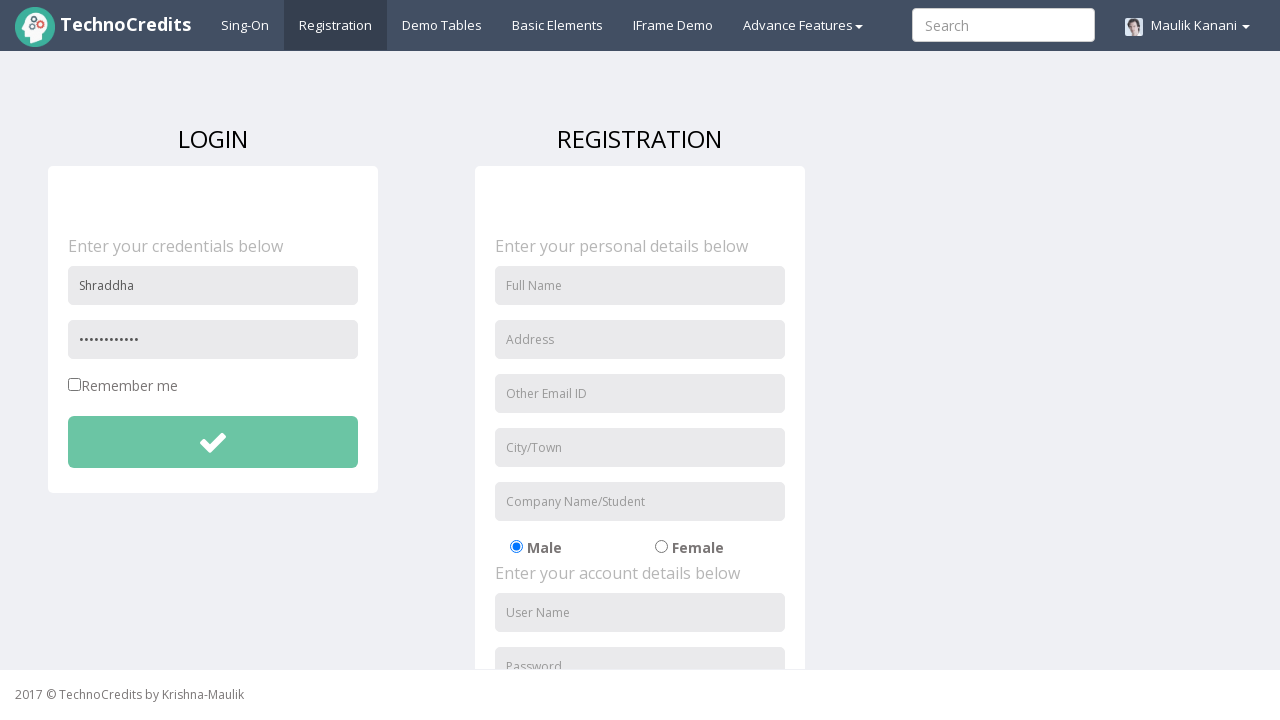

Clicked submit button to register at (213, 442) on xpath=//button[@id='btnsubmitdetails']
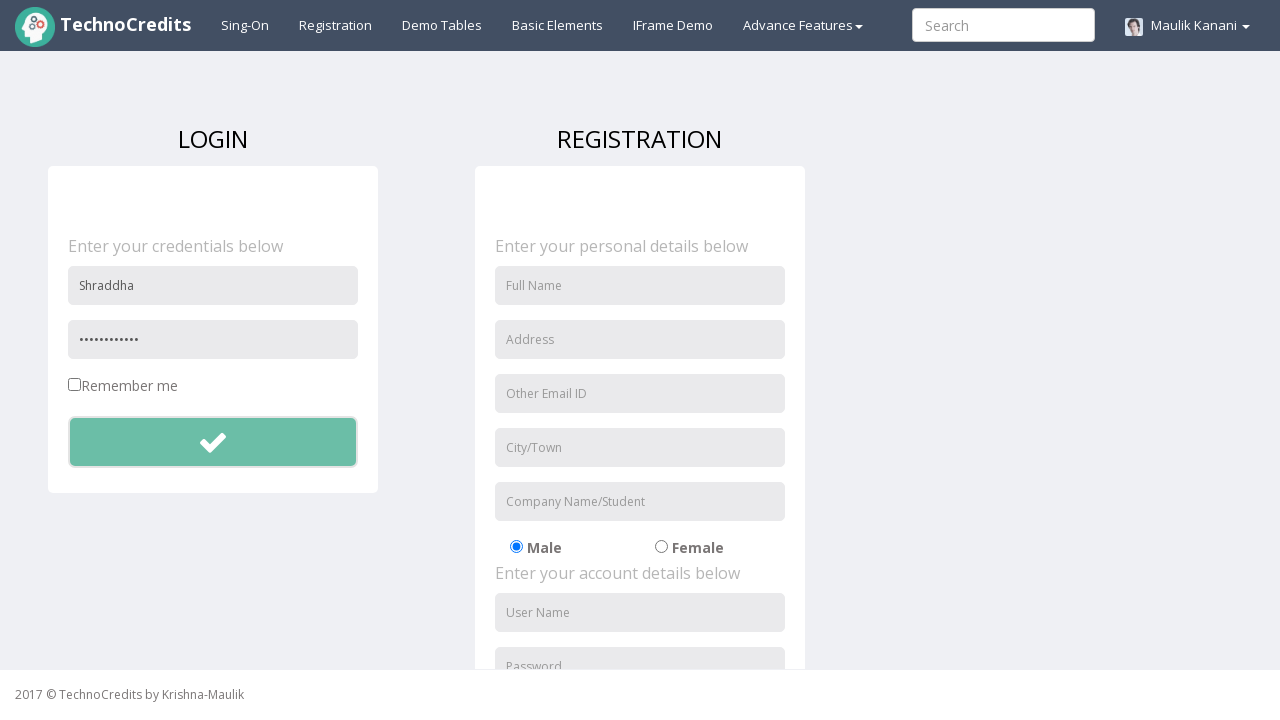

Handled alert dialog by accepting it
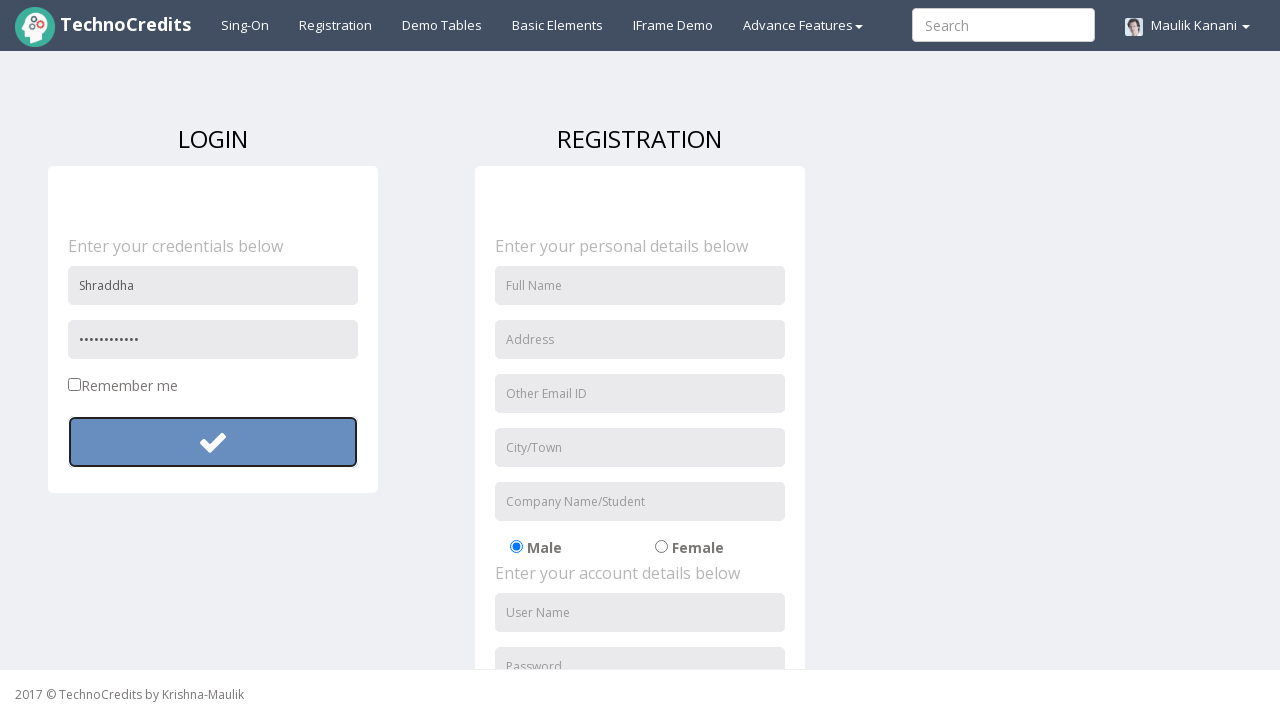

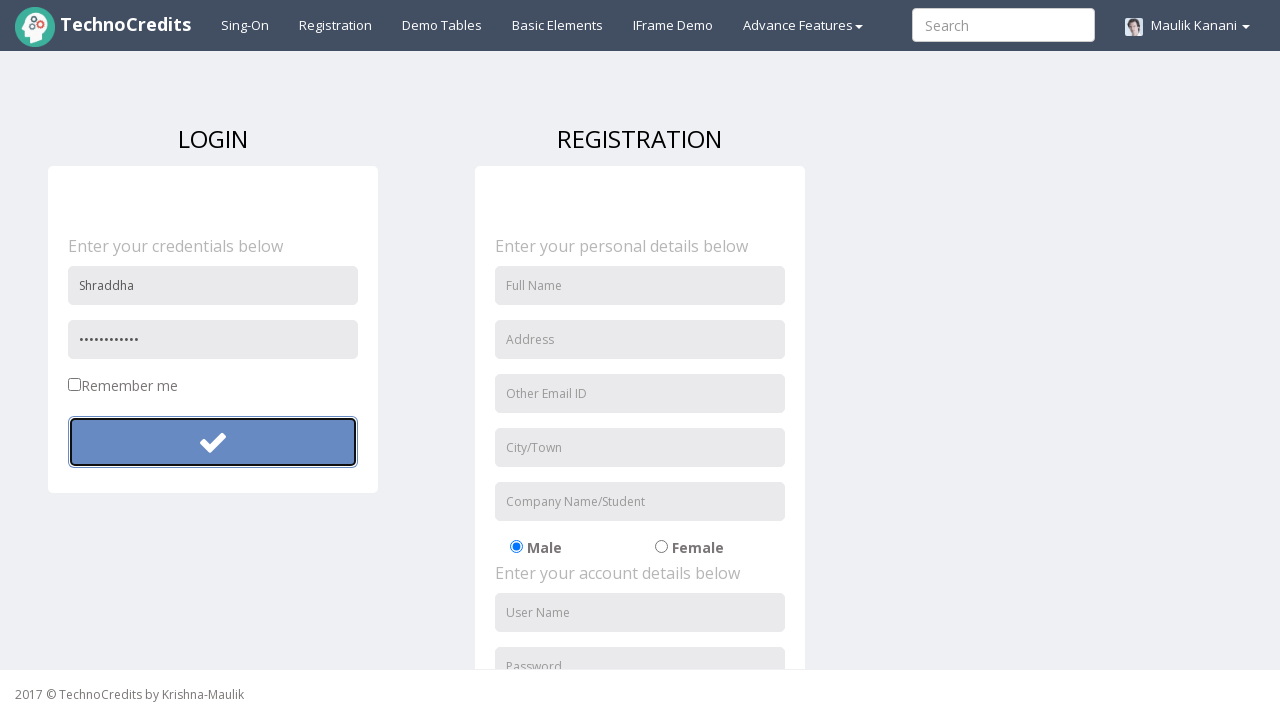